Tests a dropdown selection form by calculating the sum of two displayed numbers and selecting the result from a dropdown menu

Starting URL: https://suninjuly.github.io/selects2.html

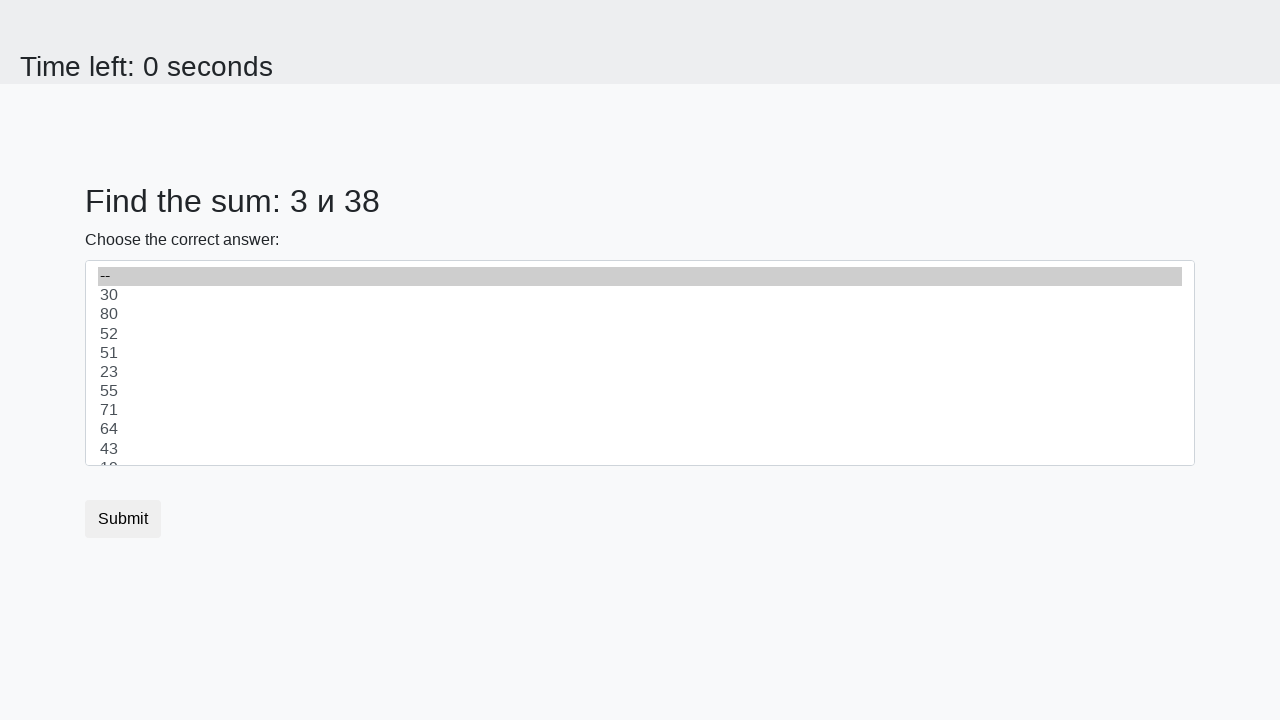

Retrieved first number from #num1 element
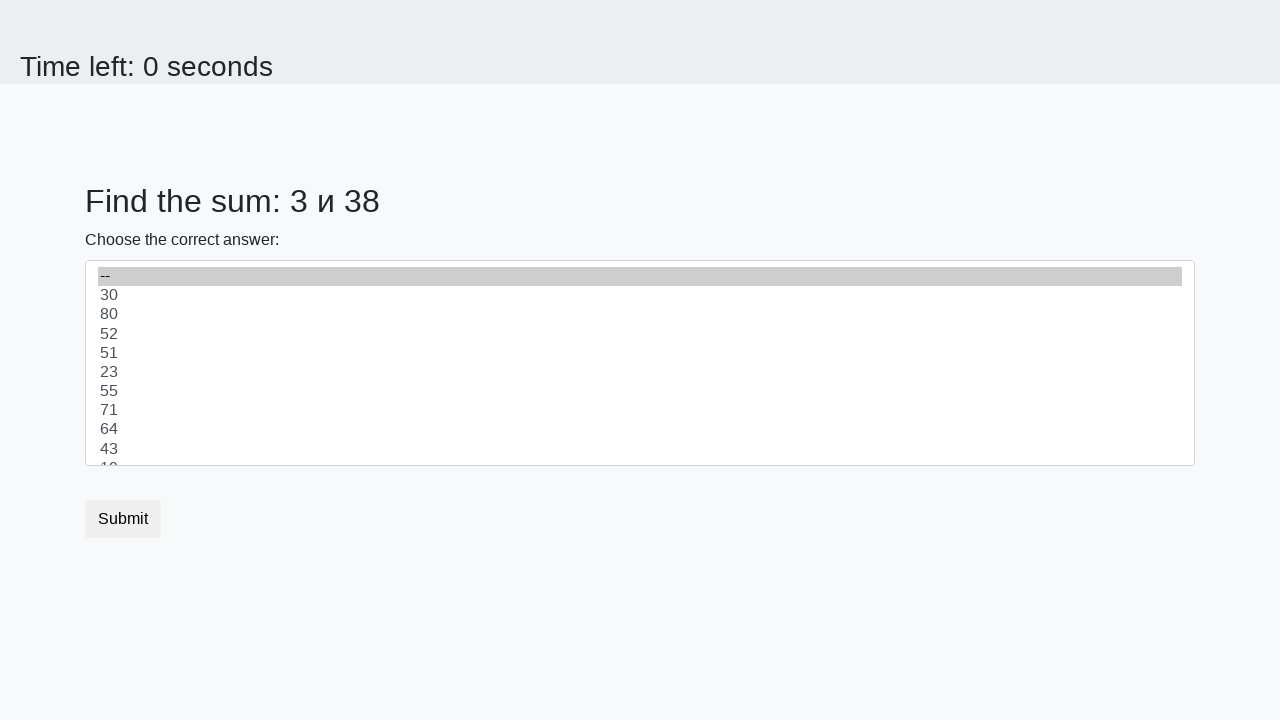

Retrieved second number from #num2 element
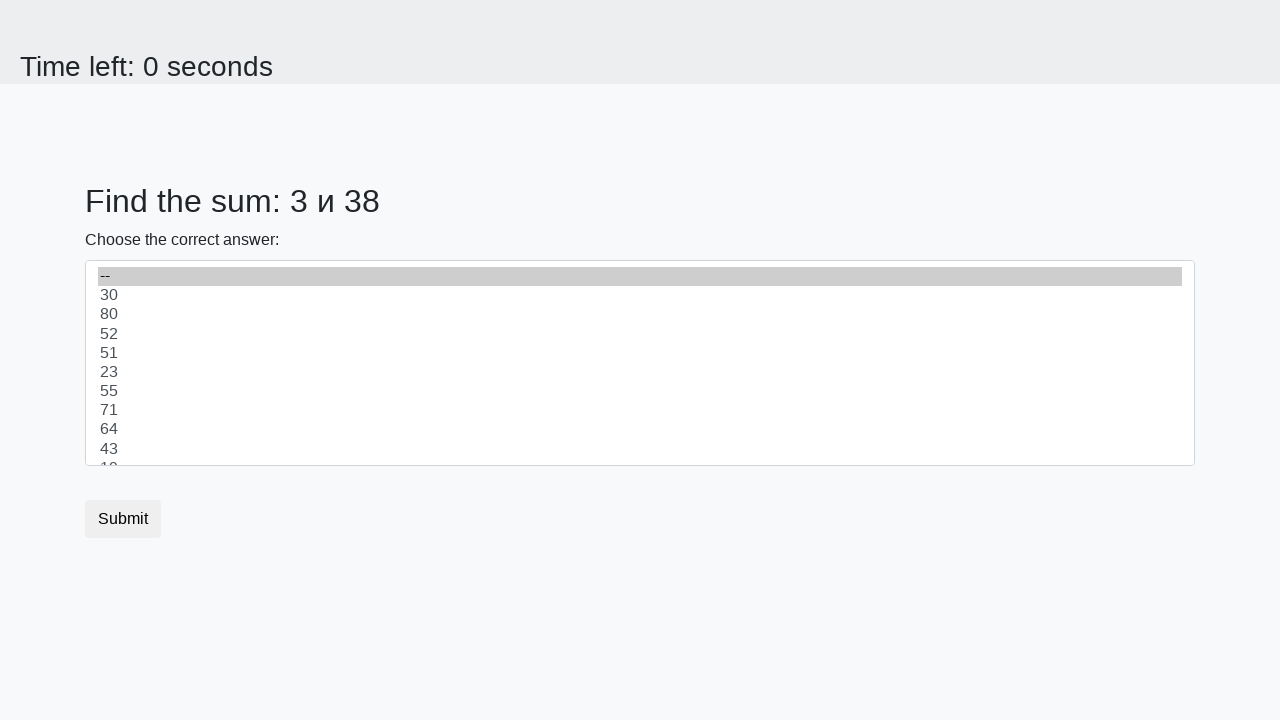

Calculated sum: 3 + 38 = 41
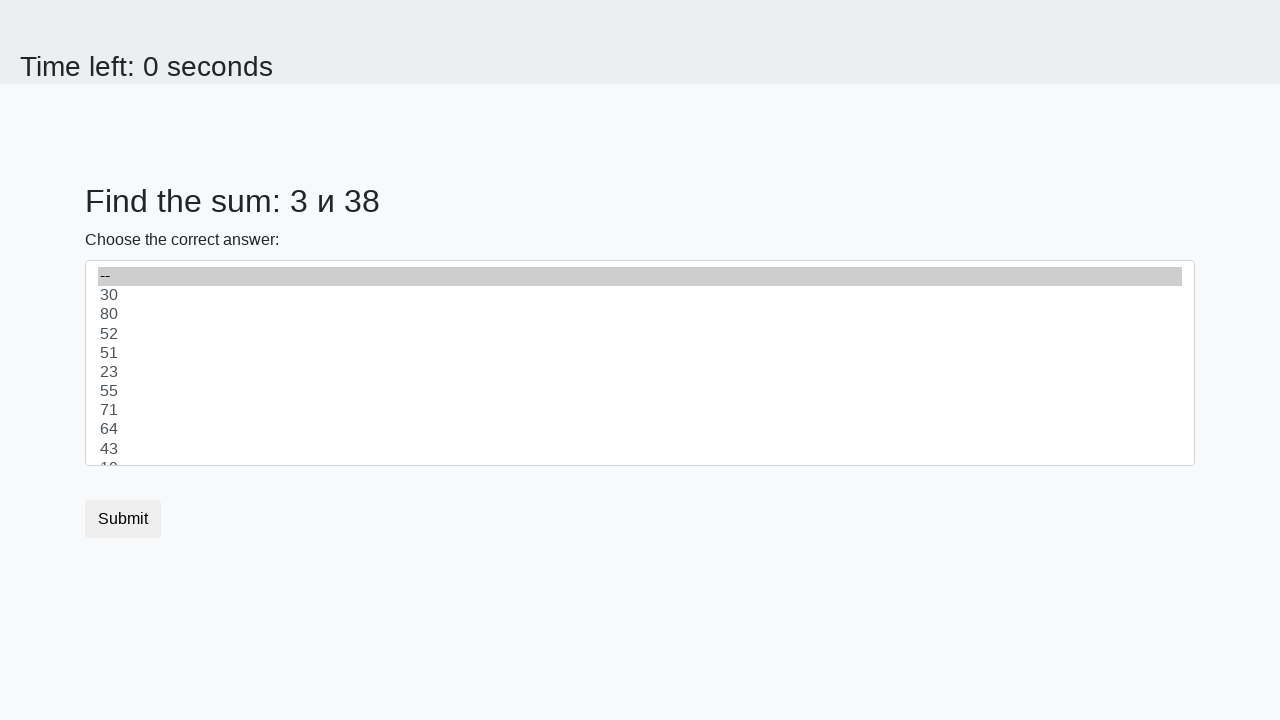

Selected sum value '41' from dropdown menu on #dropdown
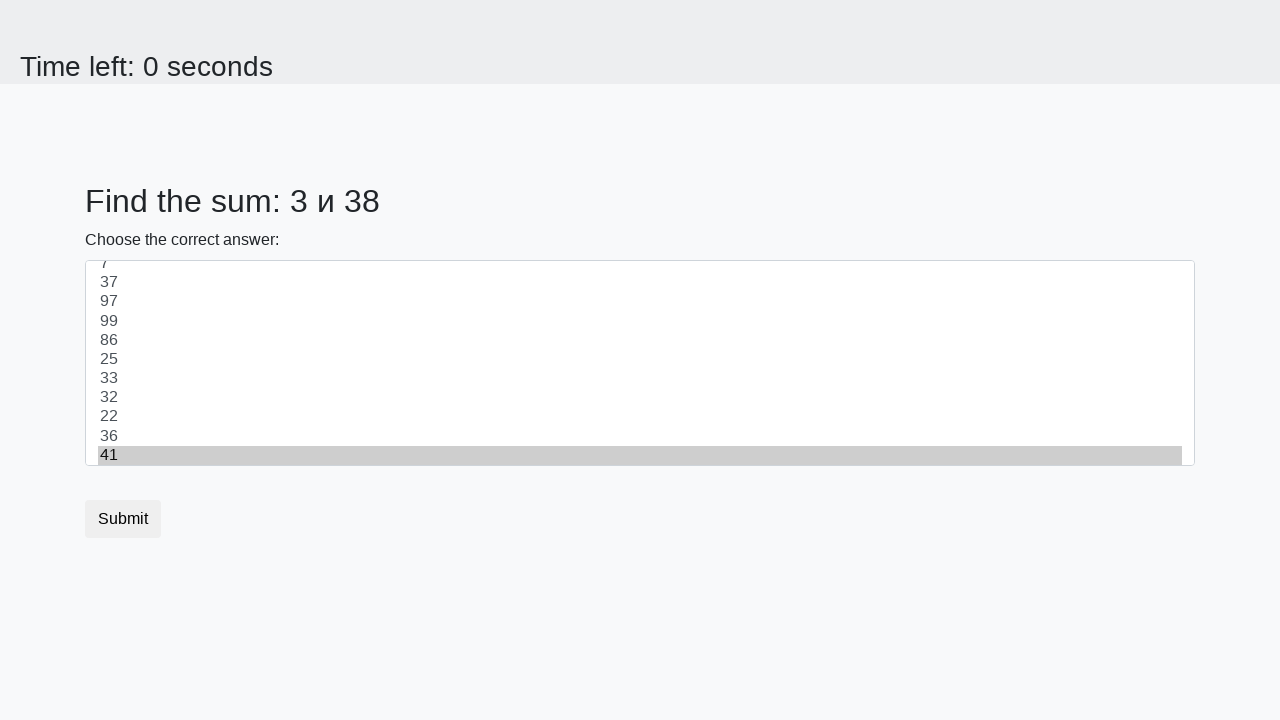

Clicked submit button to submit the form at (123, 519) on button
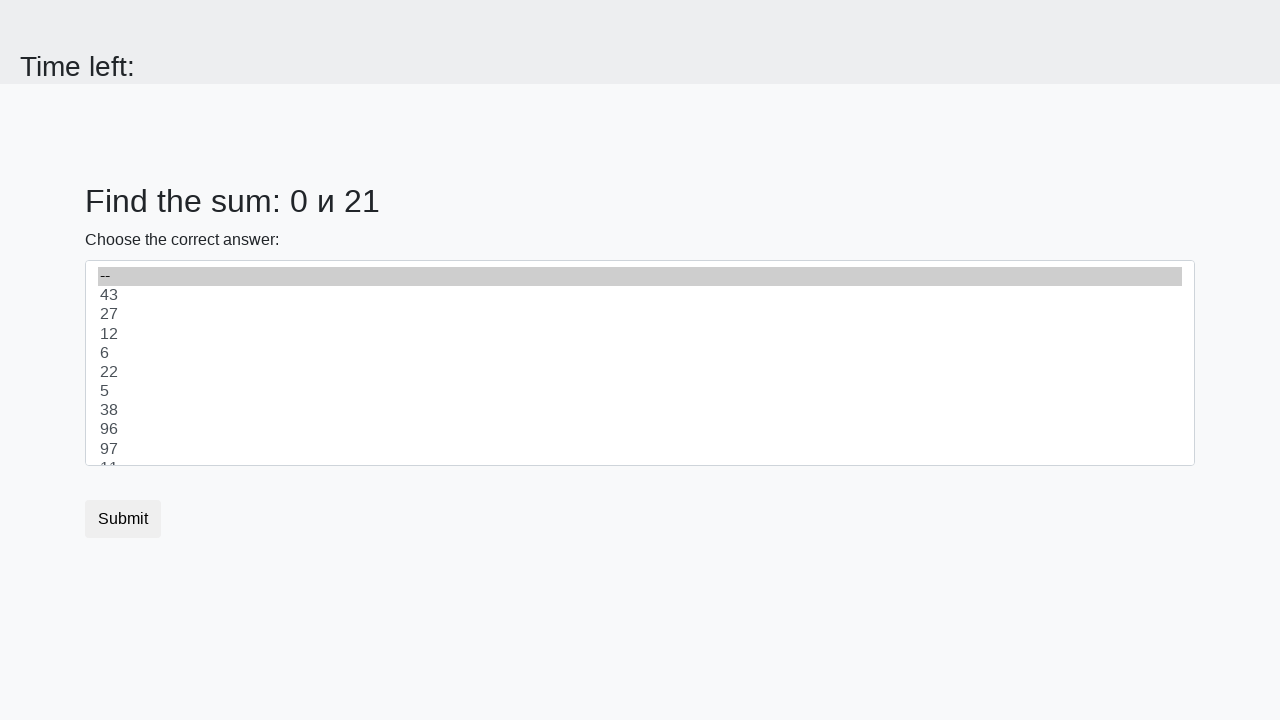

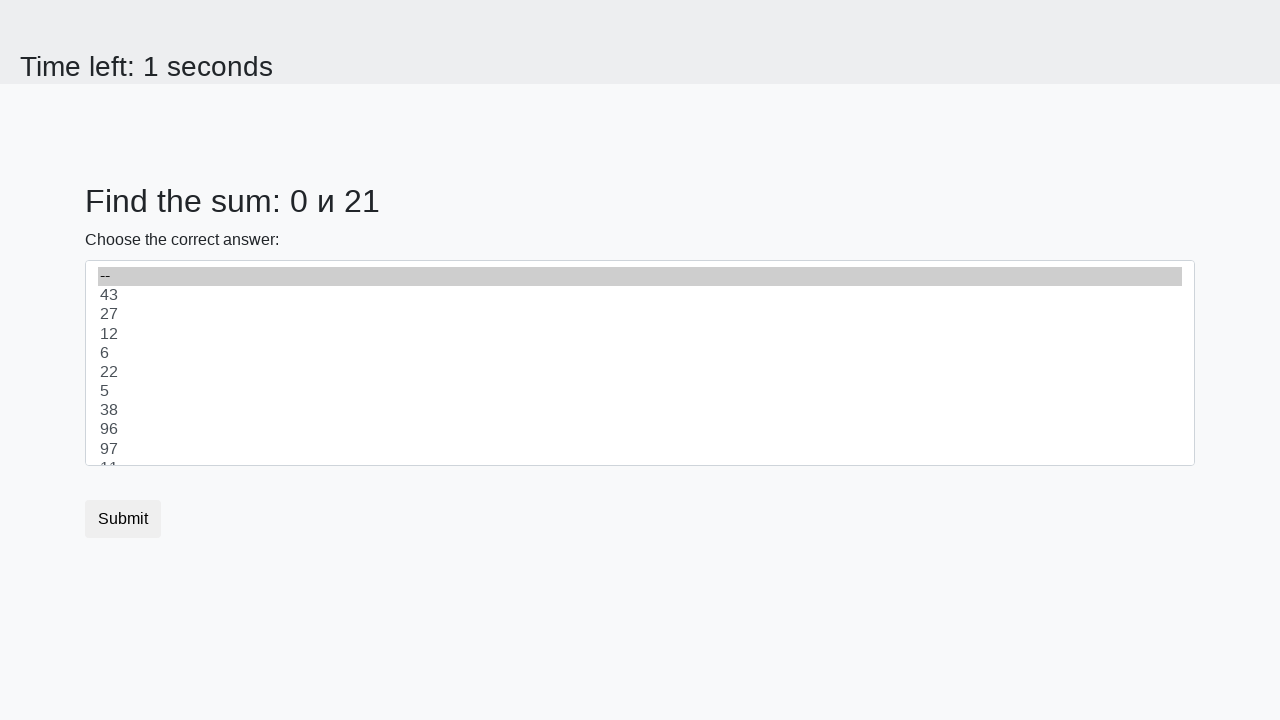